Tests jQuery UI draggable functionality by dragging an element to a new position within an iframe

Starting URL: https://jqueryui.com/draggable/

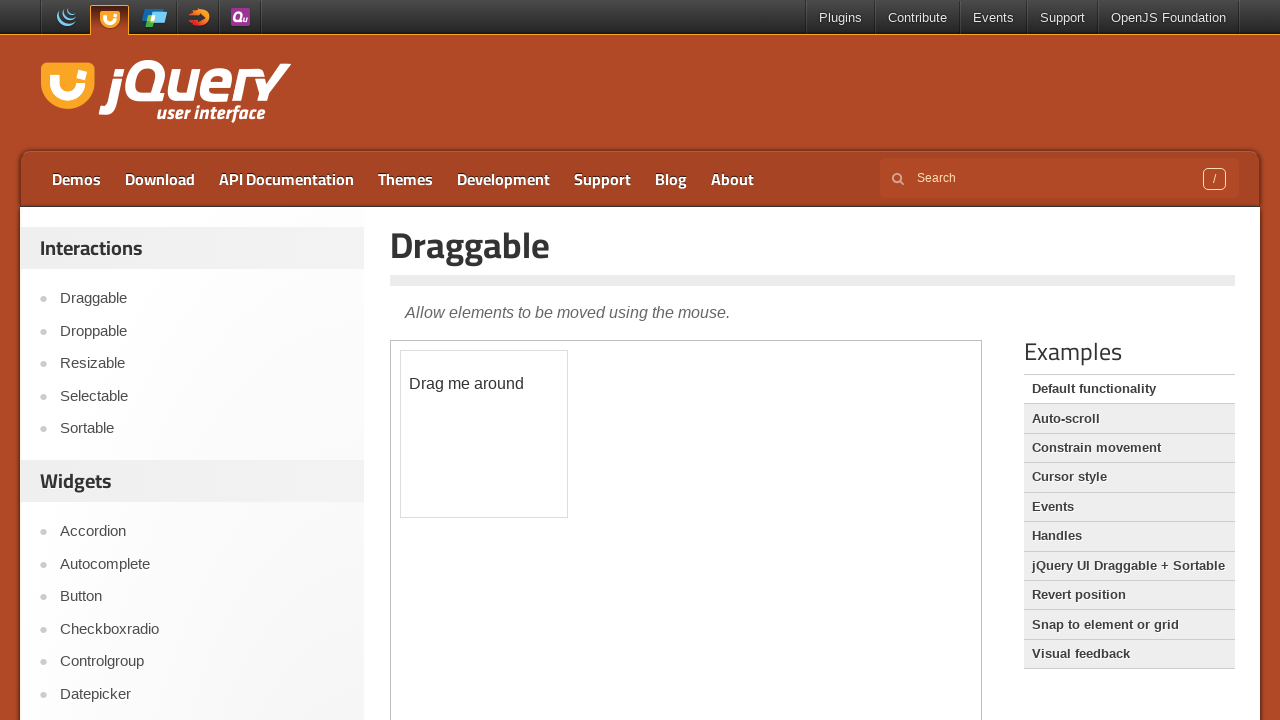

Located the first iframe containing the draggable demo
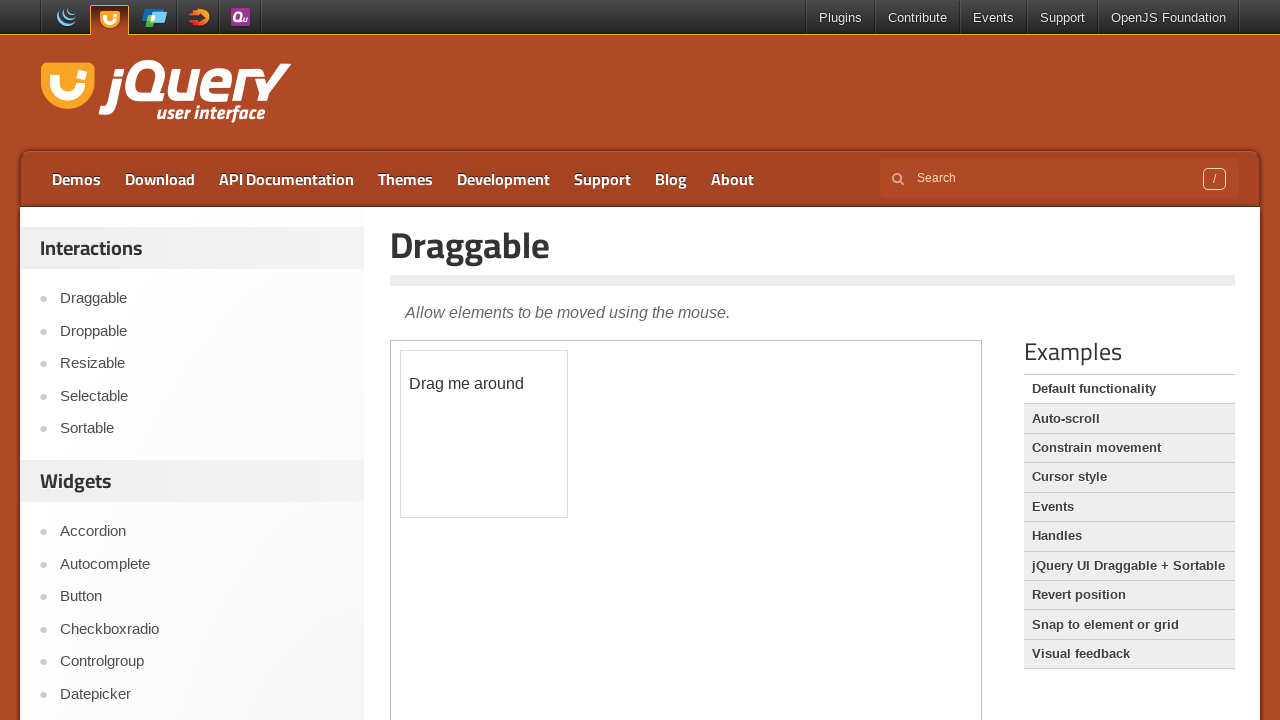

Located the draggable element with id 'draggable' inside the iframe
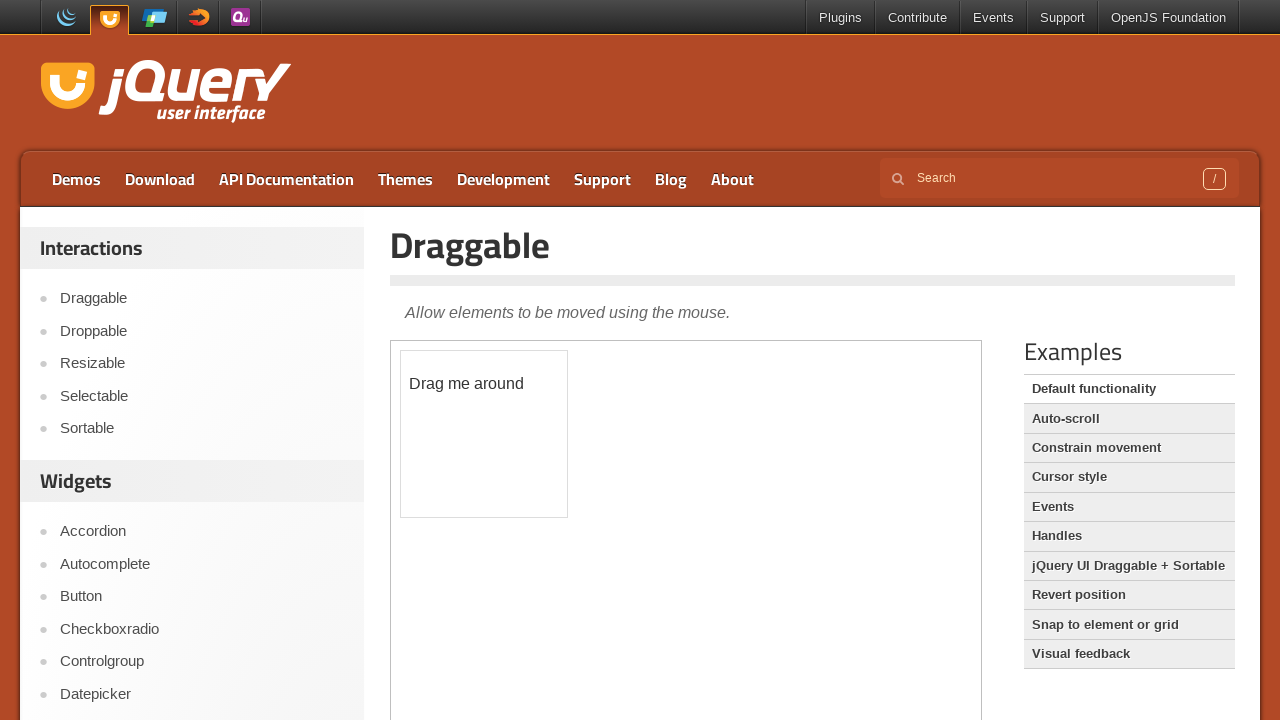

Retrieved the bounding box of the draggable element
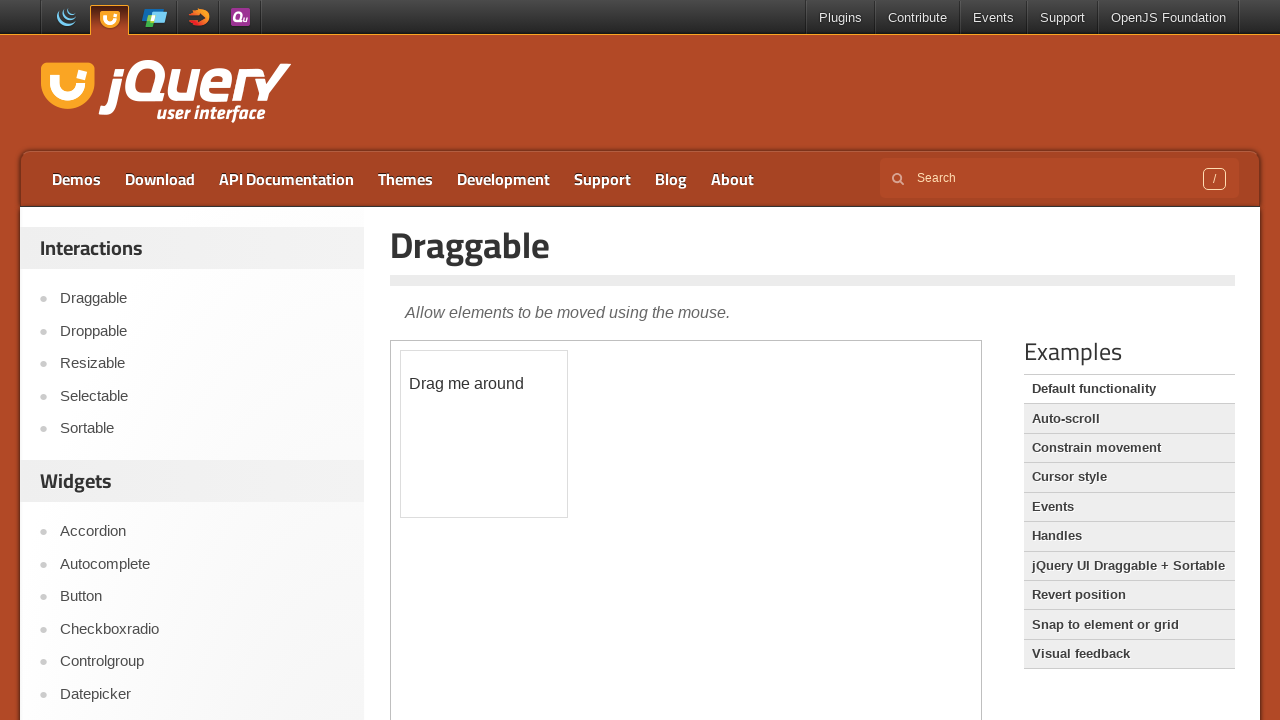

Moved mouse to the center of the draggable element at (484, 434)
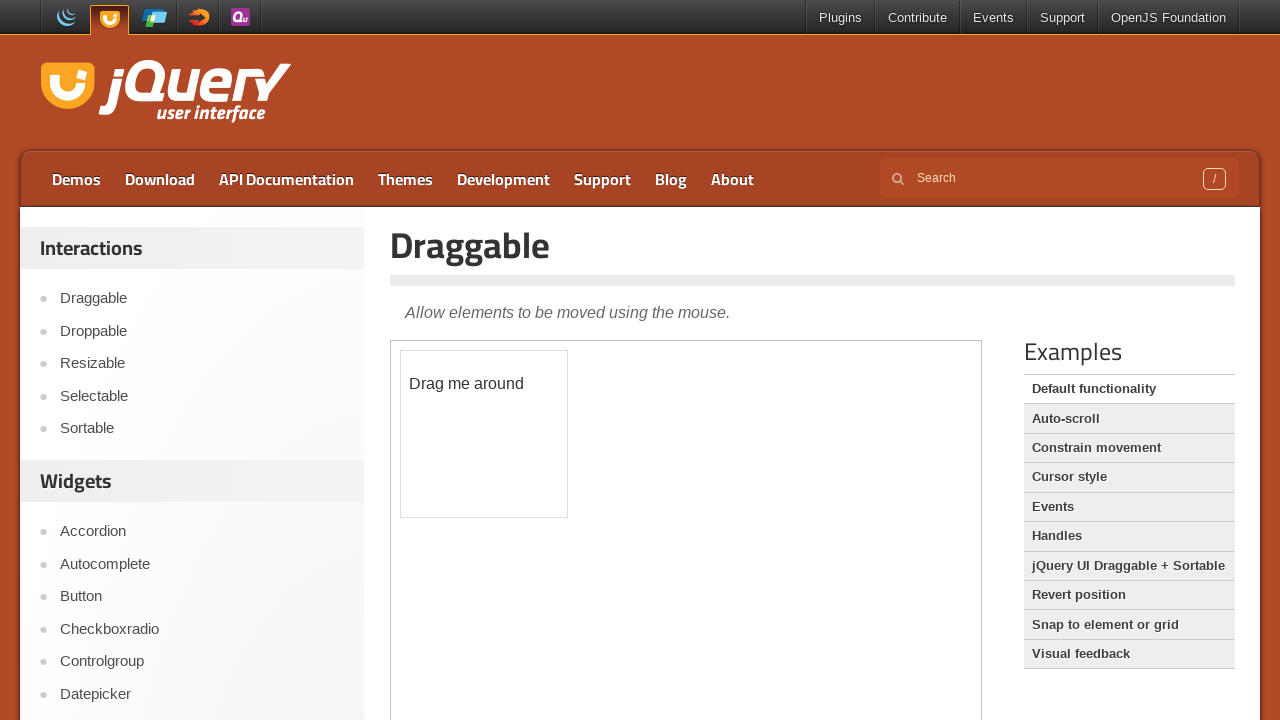

Pressed down the mouse button to begin dragging at (484, 434)
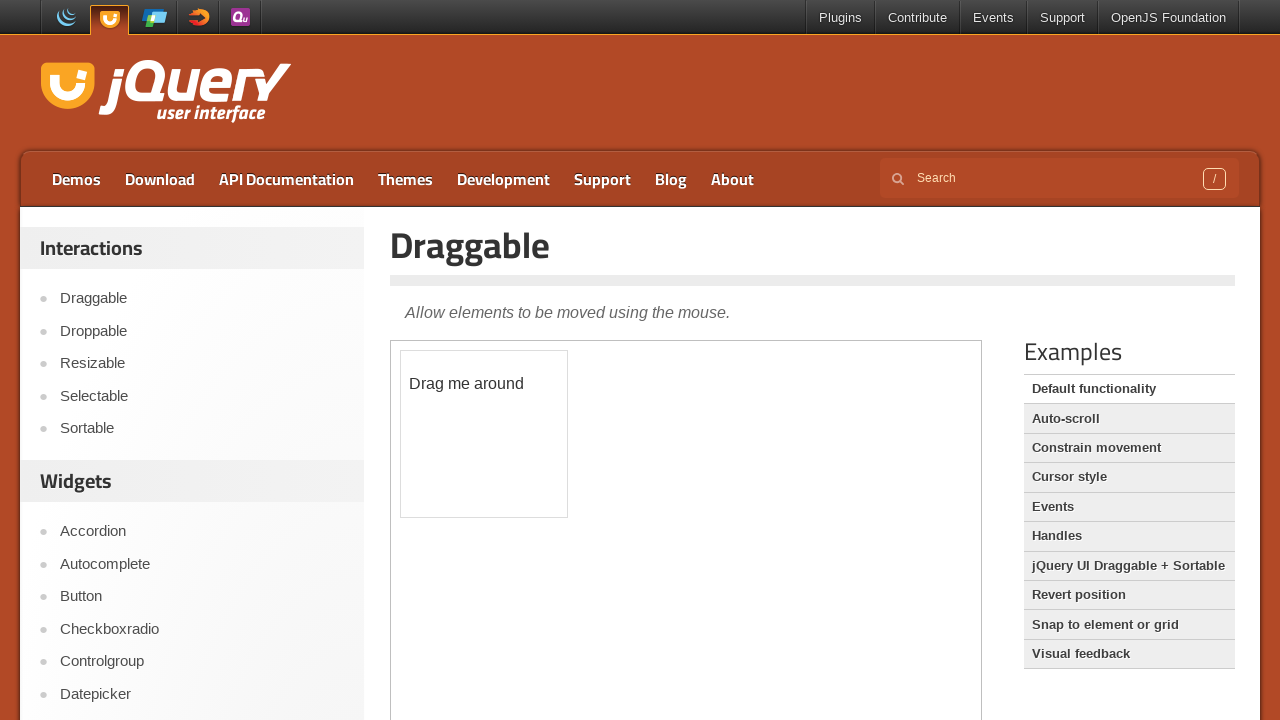

Dragged the element 100px right and 115px down at (584, 549)
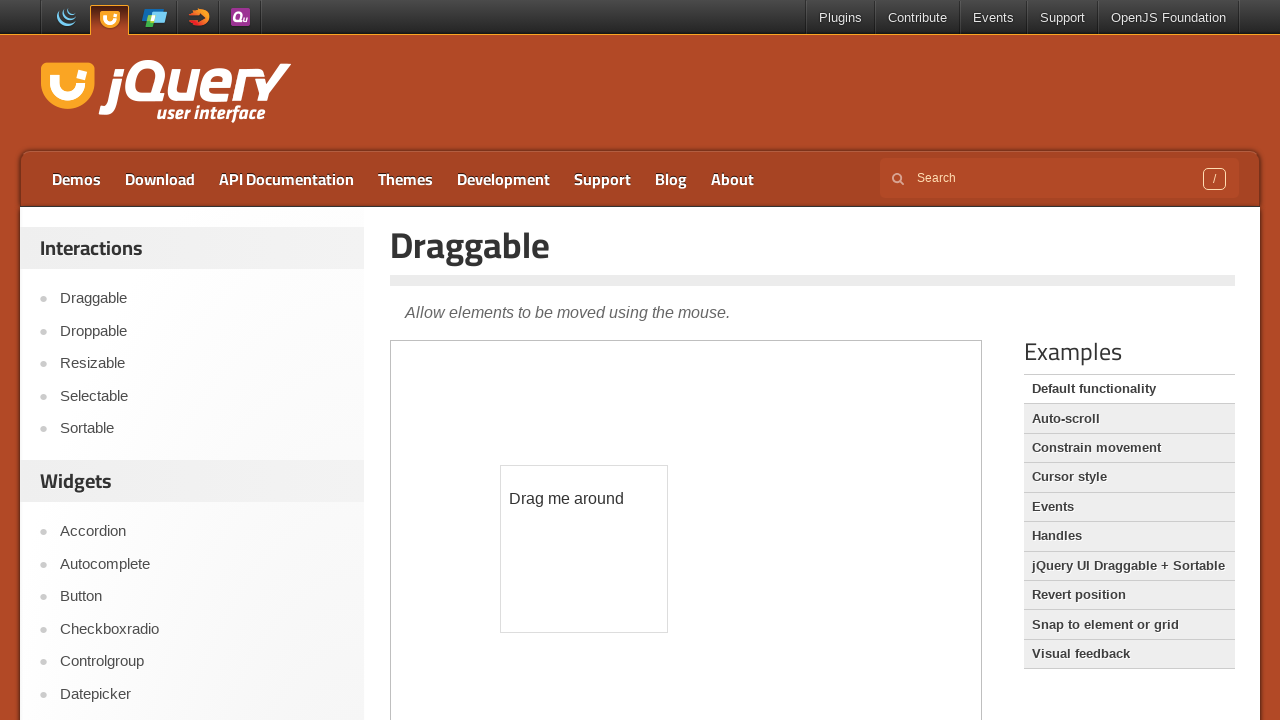

Released the mouse button to complete the drag operation at (584, 549)
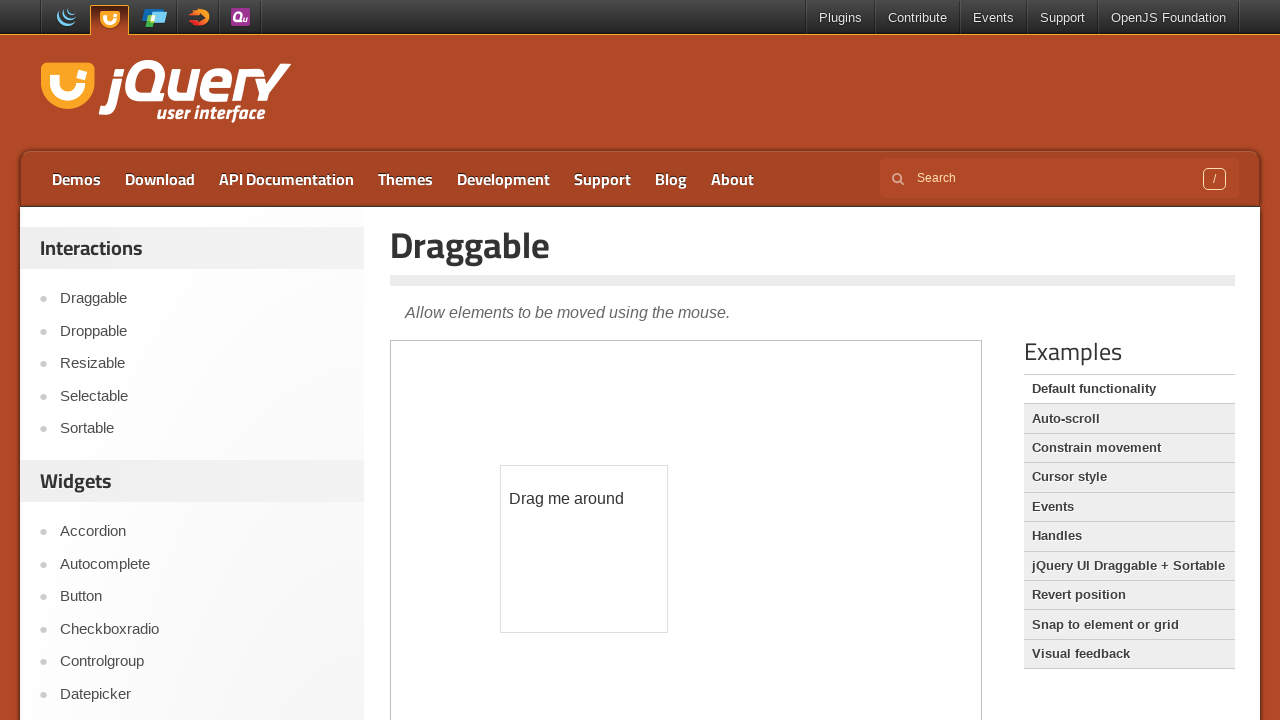

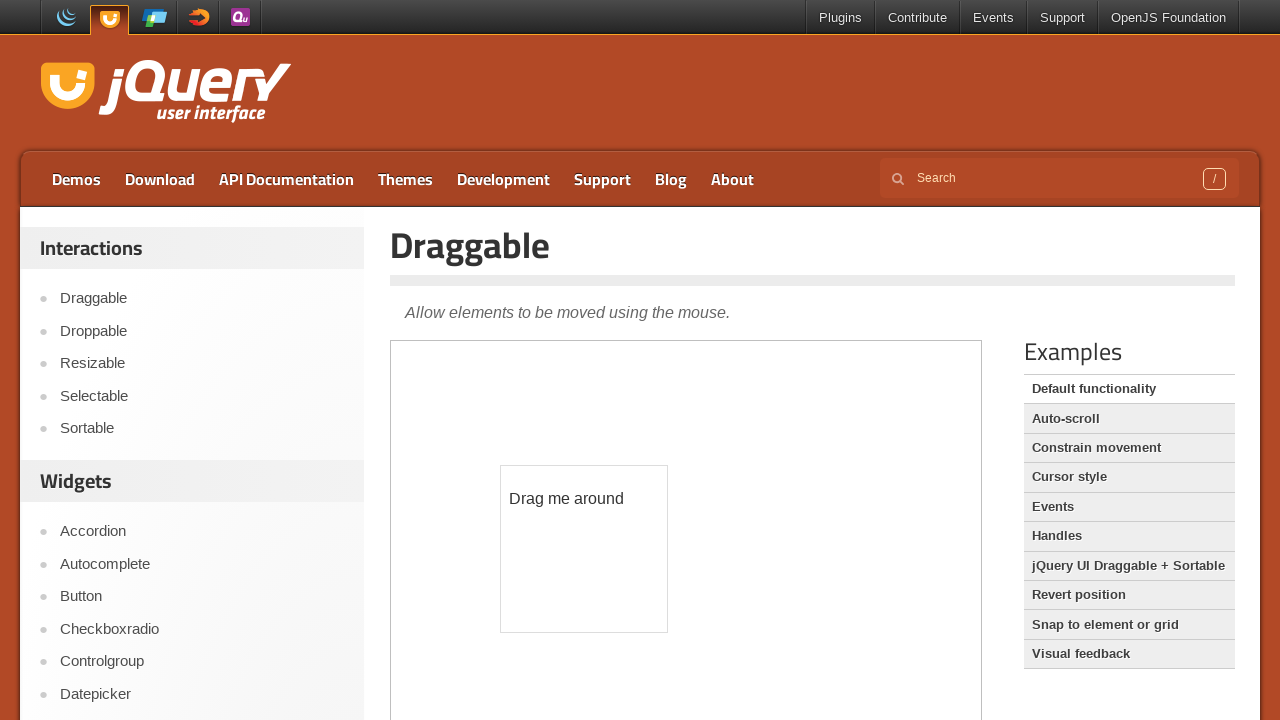